Navigates to the-internet.herokuapp.com and clicks on the File Upload link to access the file upload page

Starting URL: https://the-internet.herokuapp.com

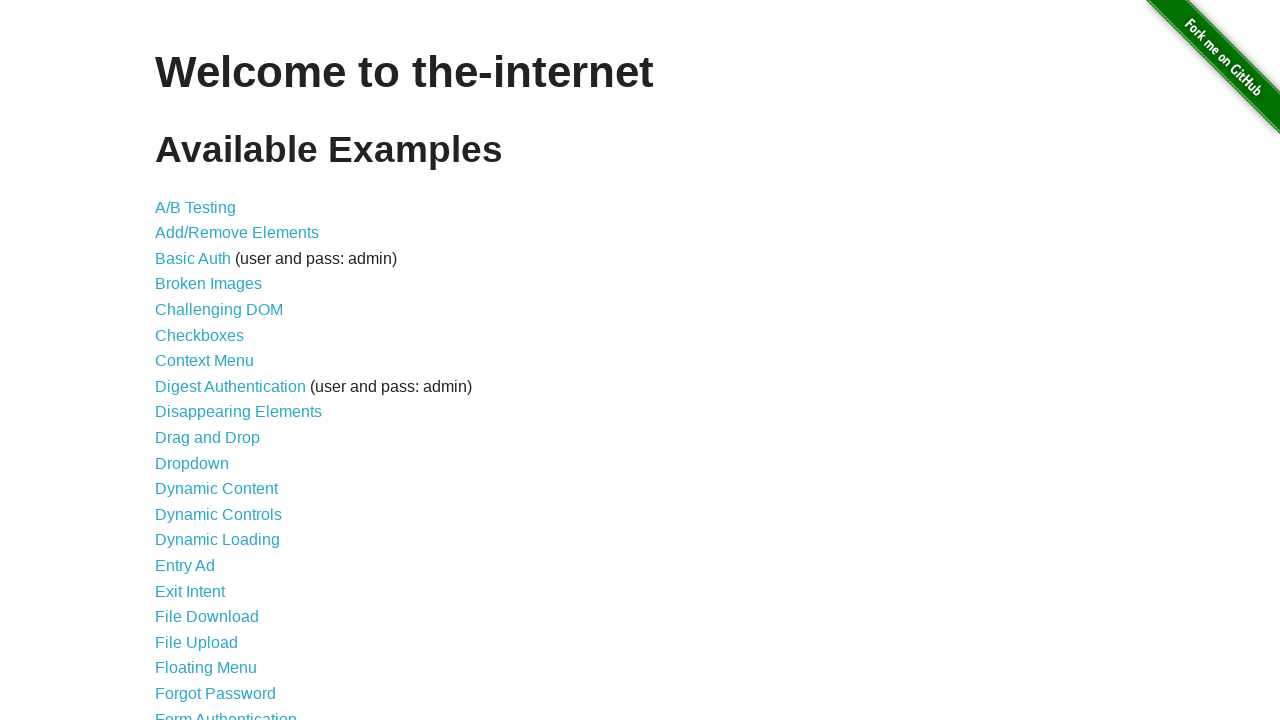

Navigated to the-internet.herokuapp.com home page
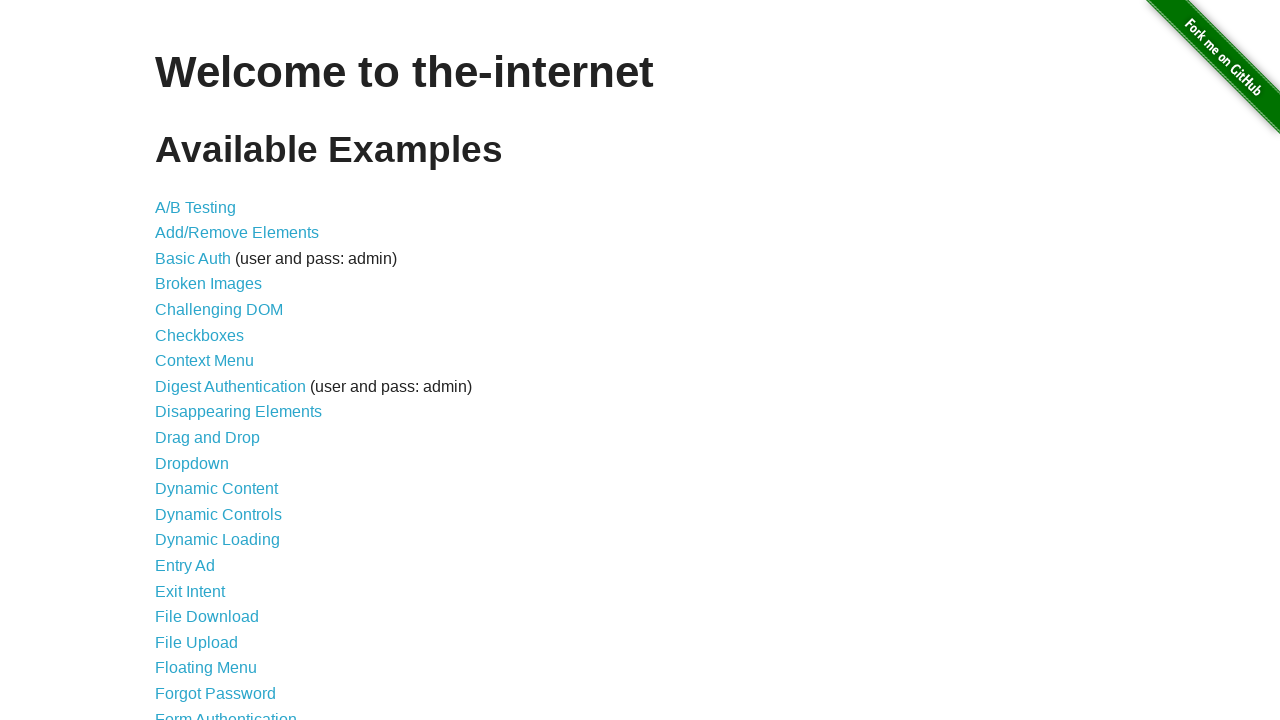

Clicked on File Upload link at (196, 642) on text=File Upload
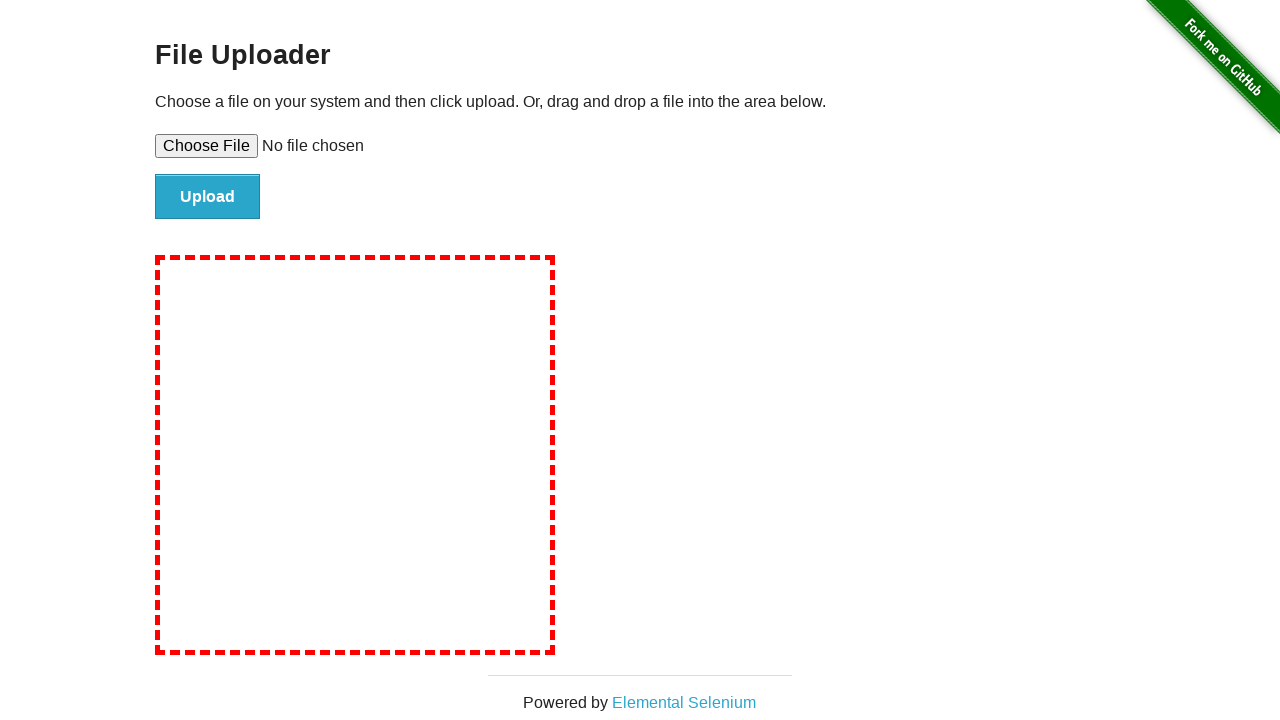

File upload page loaded successfully
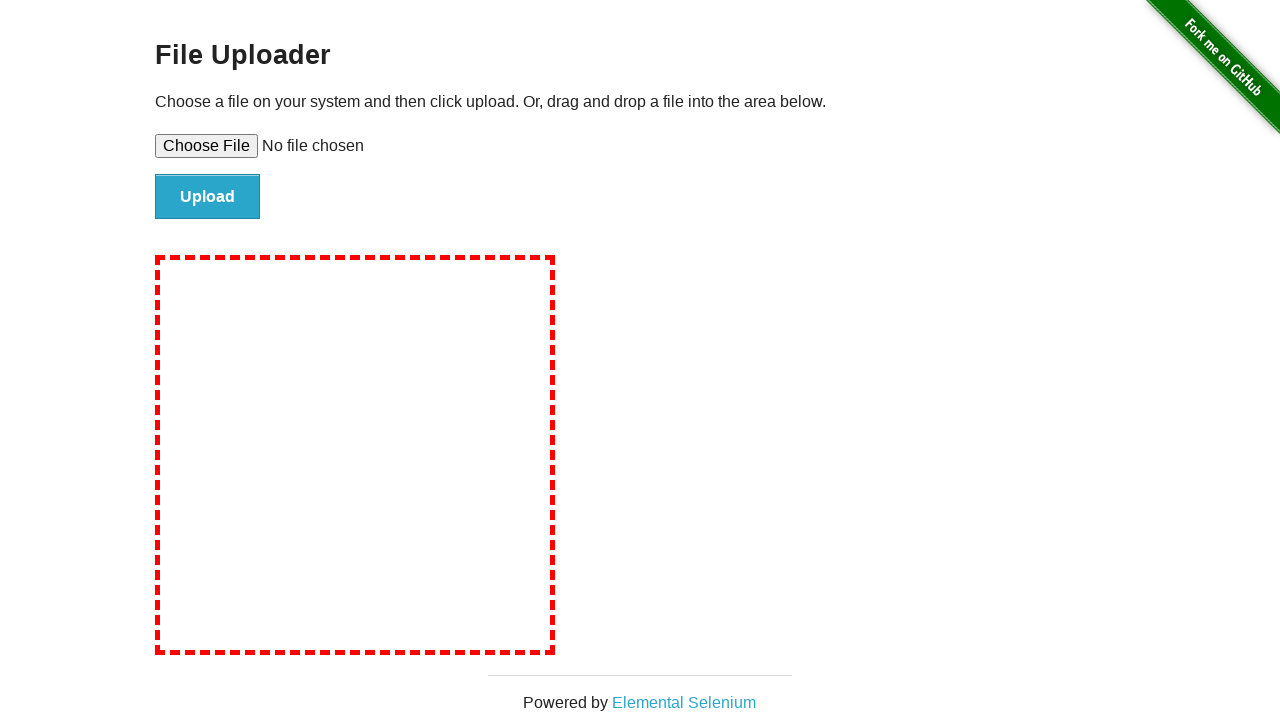

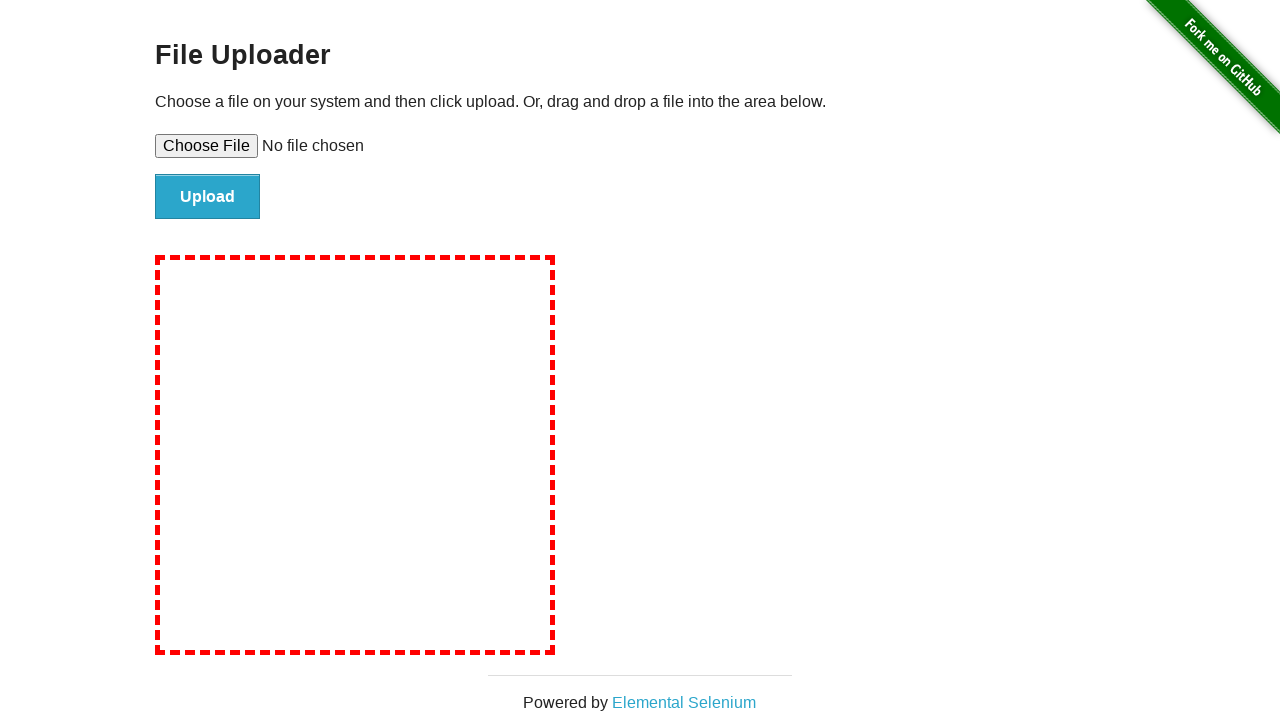